Tests different button click types including double-click, right-click (context click), and regular click.

Starting URL: https://demoqa.com/elements

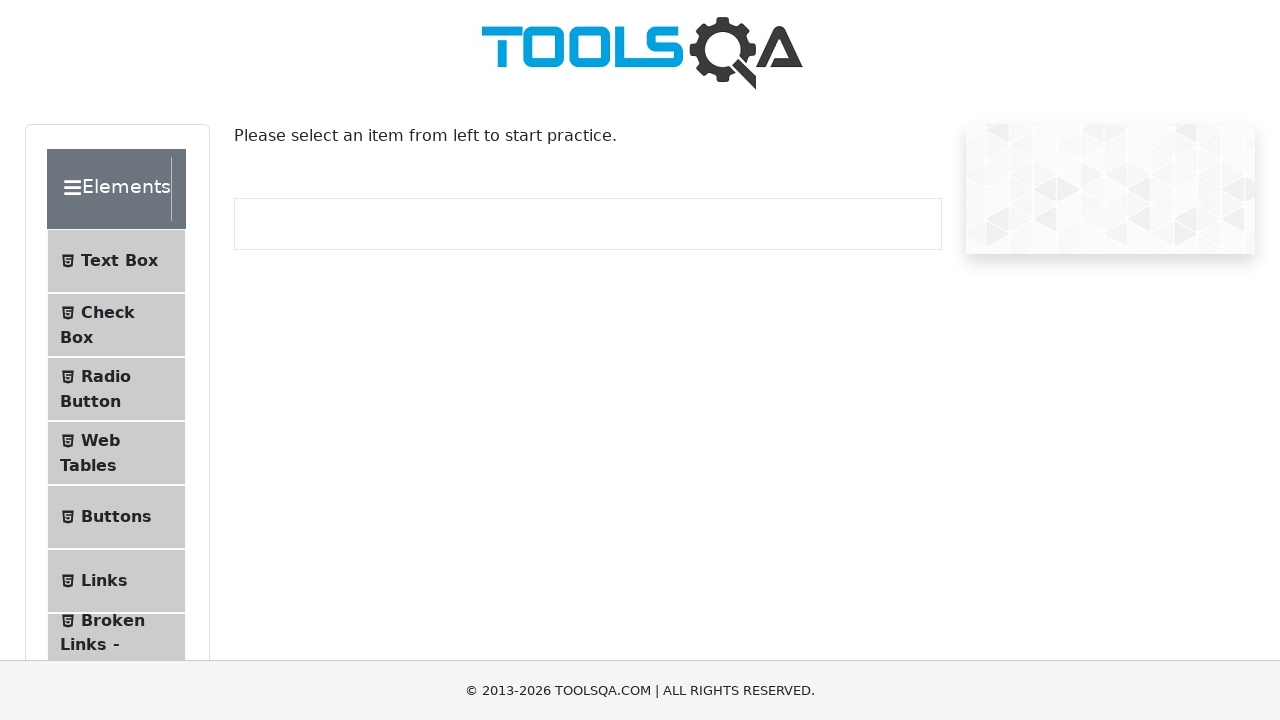

Clicked on Buttons menu item at (116, 517) on xpath=//span[text()='Buttons']
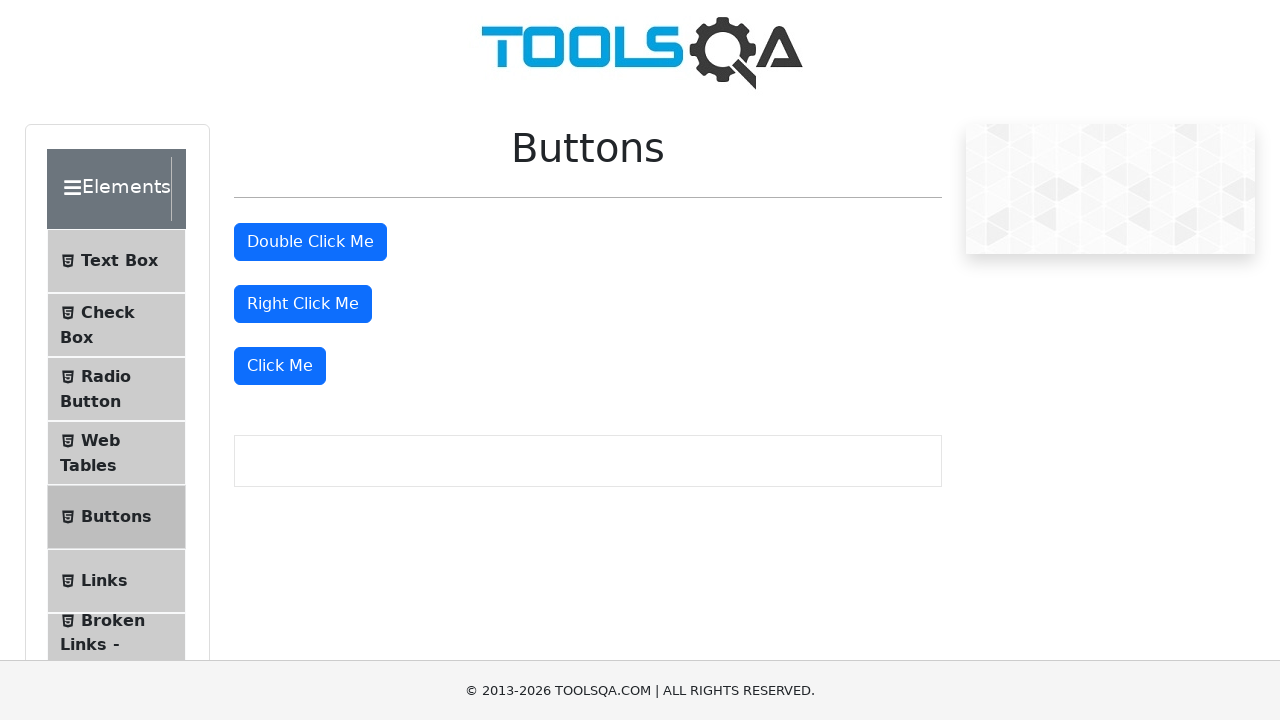

Double-clicked the double click button at (310, 242) on #doubleClickBtn
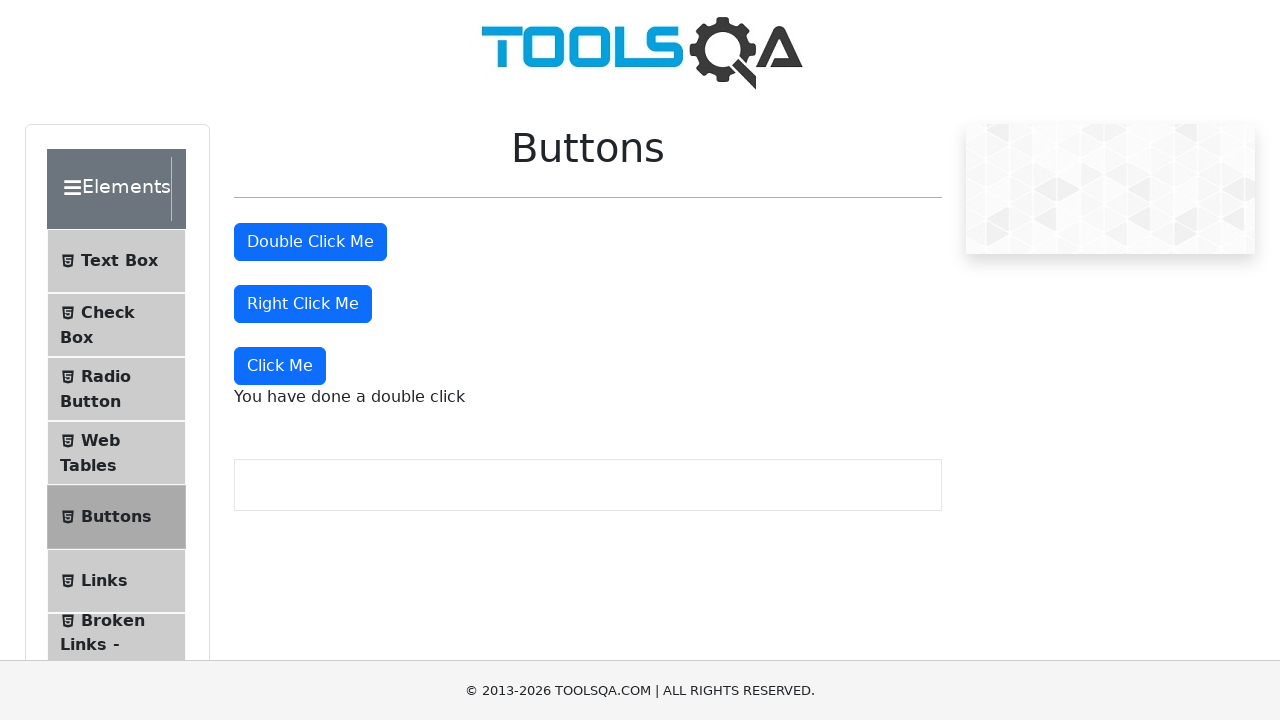

Right-clicked the right click button to open context menu at (303, 304) on #rightClickBtn
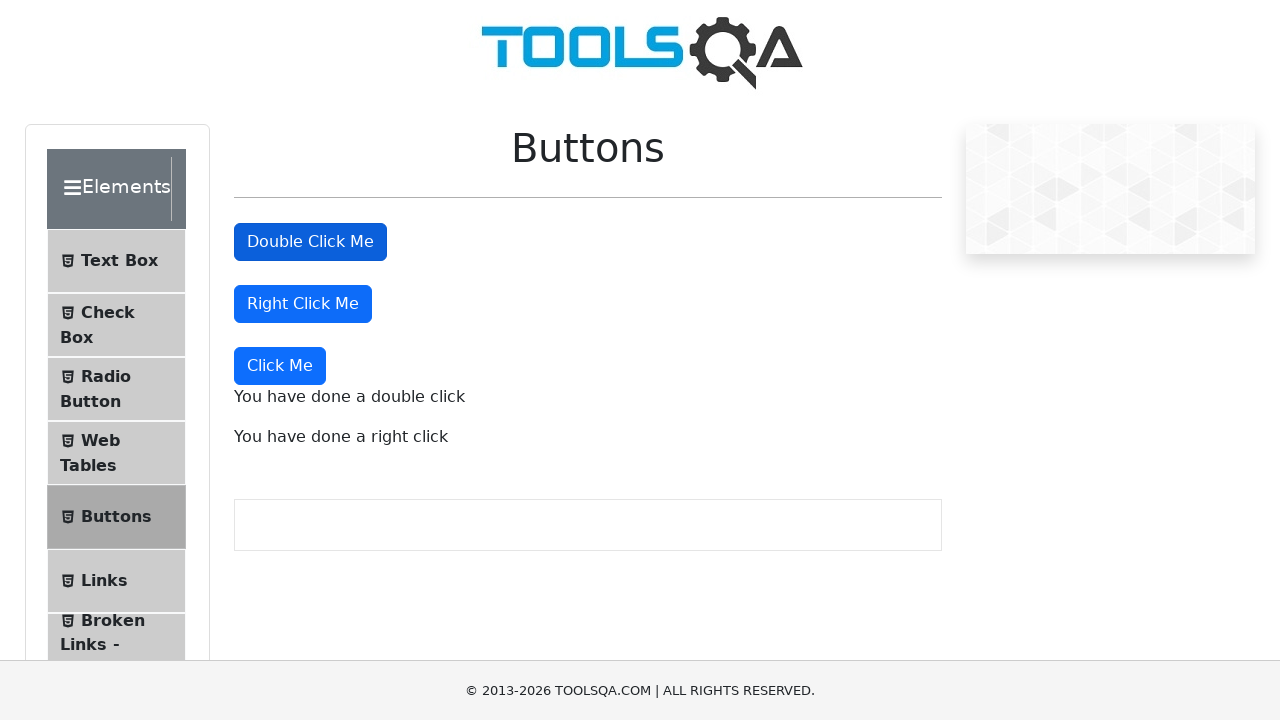

Scrolled down by 200 pixels
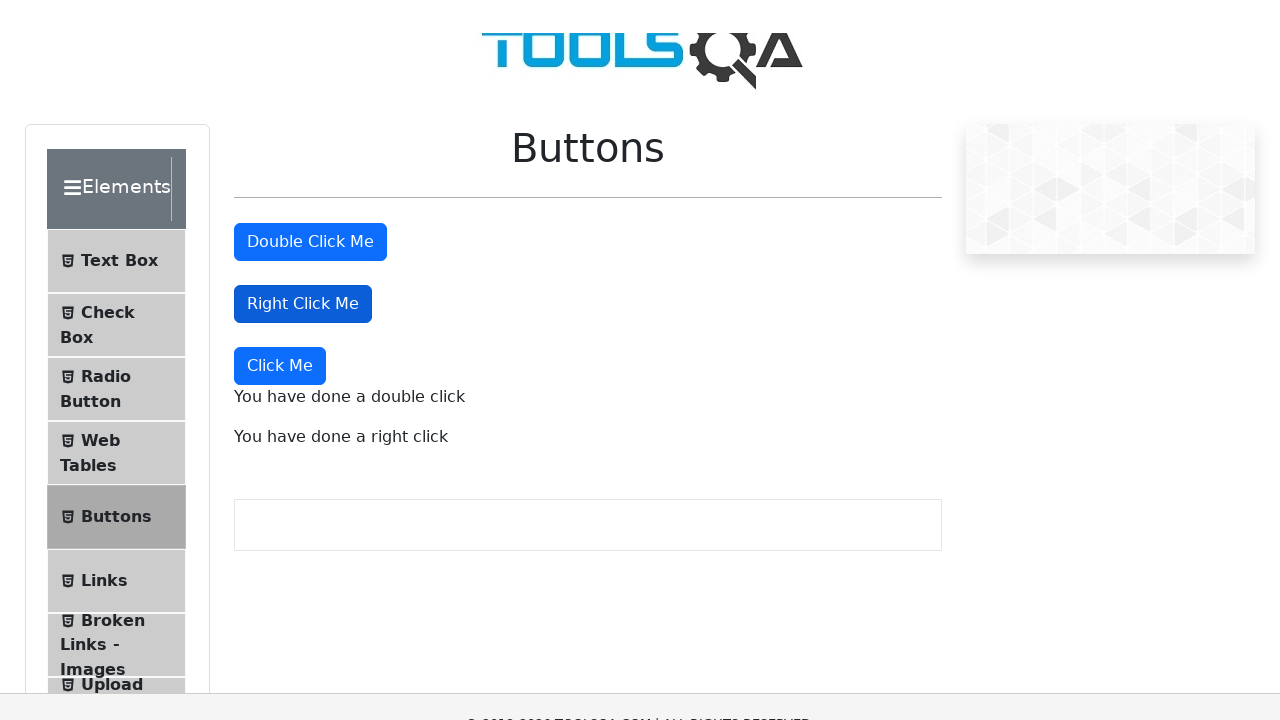

Clicked the 'Click Me' button at (280, 166) on xpath=//button[text()='Click Me']
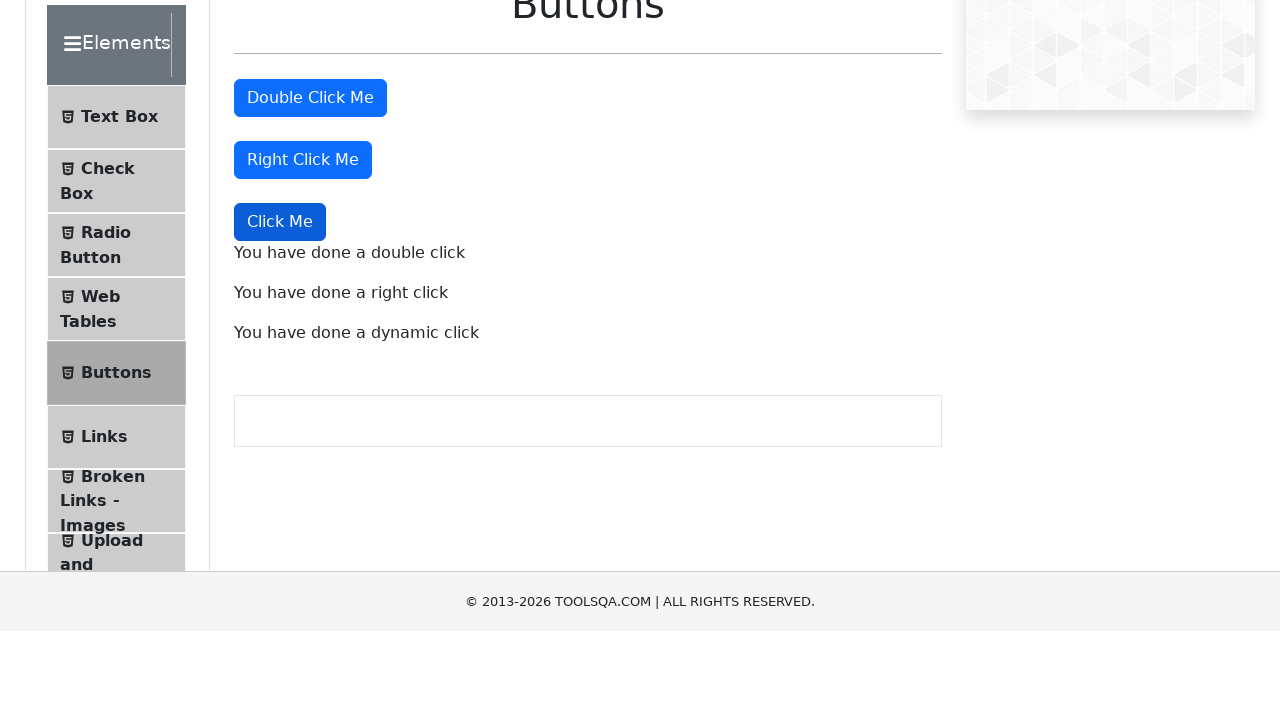

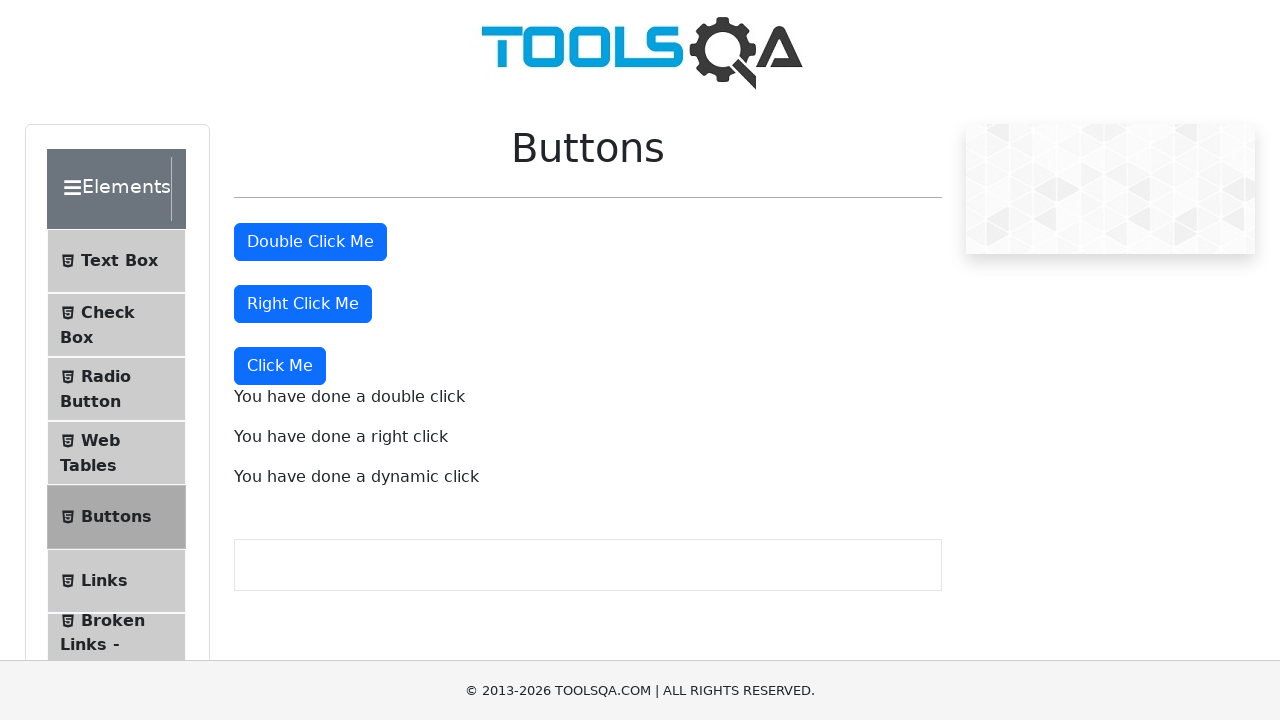